Tests that Clear completed button is hidden when no items are completed

Starting URL: https://demo.playwright.dev/todomvc

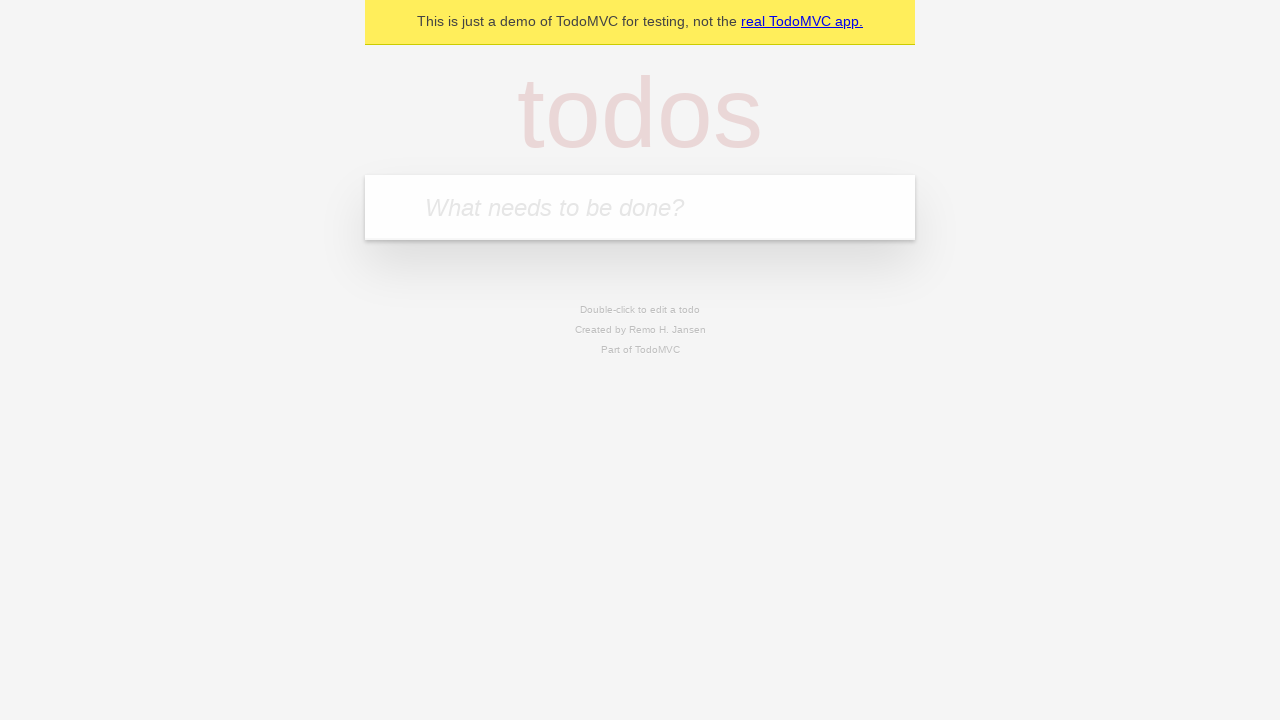

Located the 'What needs to be done?' input field
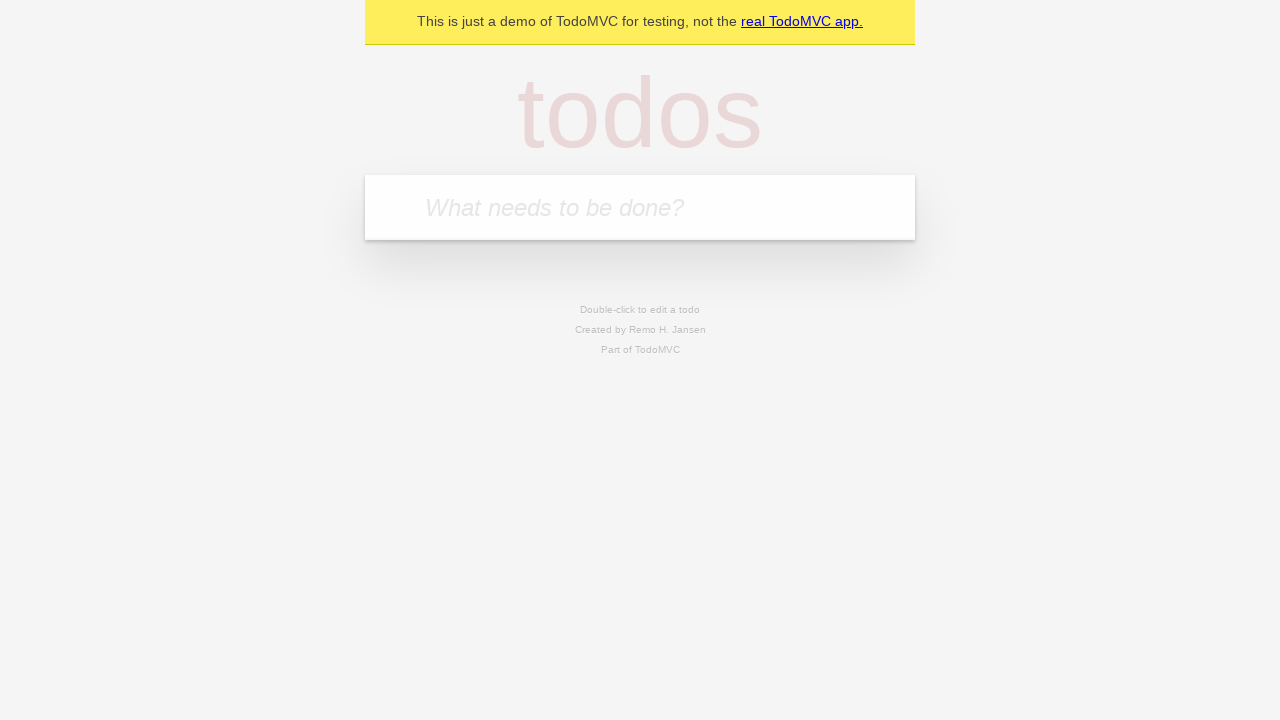

Filled todo input with 'buy some cheese' on internal:attr=[placeholder="What needs to be done?"i]
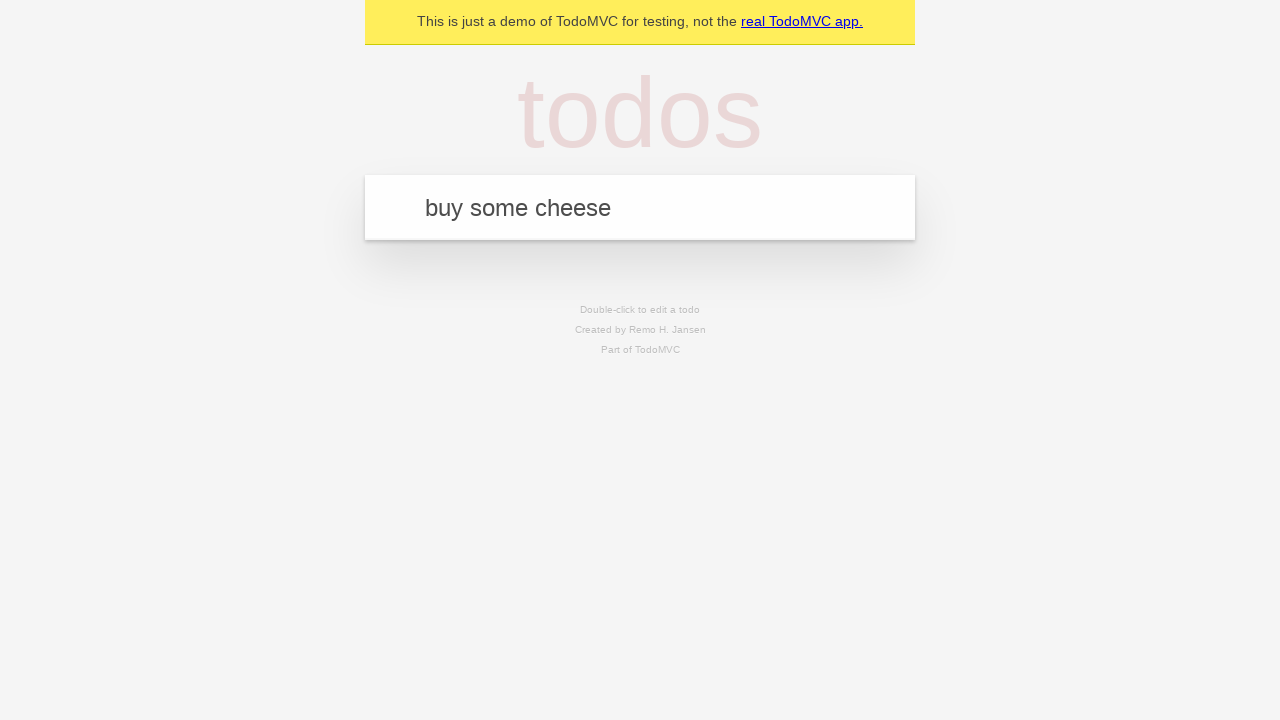

Pressed Enter to create todo 'buy some cheese' on internal:attr=[placeholder="What needs to be done?"i]
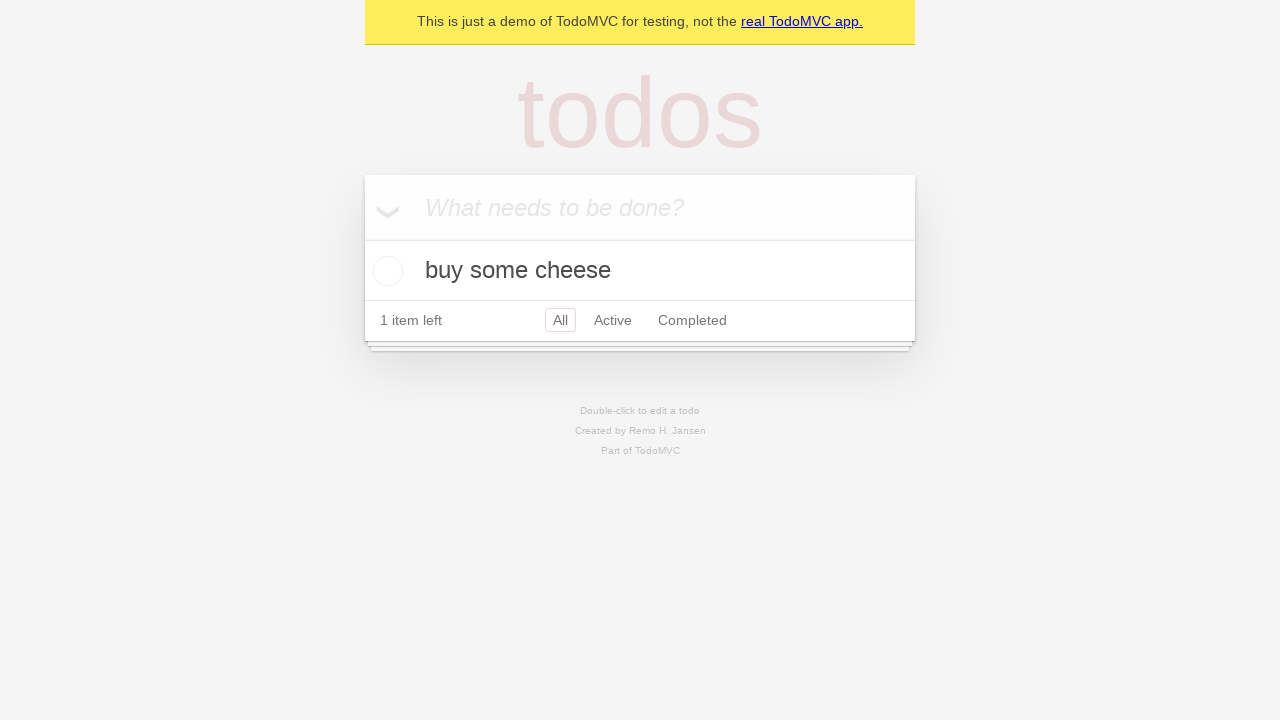

Filled todo input with 'feed the cat' on internal:attr=[placeholder="What needs to be done?"i]
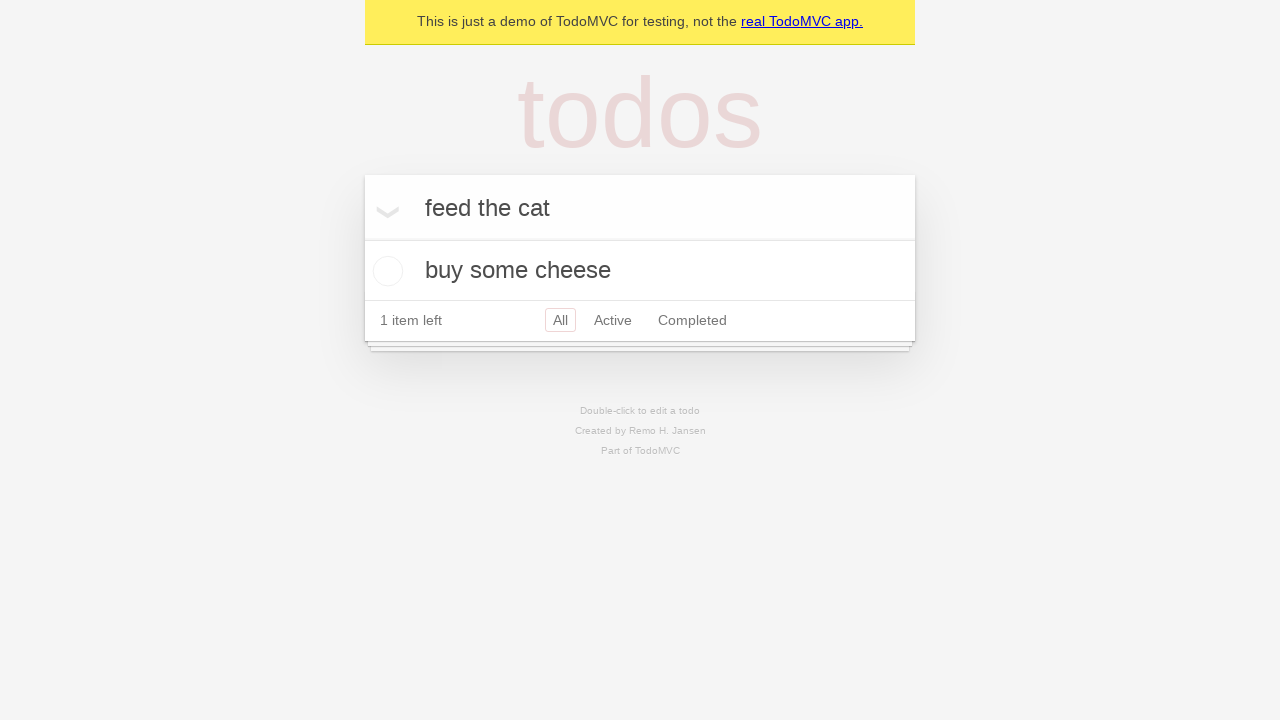

Pressed Enter to create todo 'feed the cat' on internal:attr=[placeholder="What needs to be done?"i]
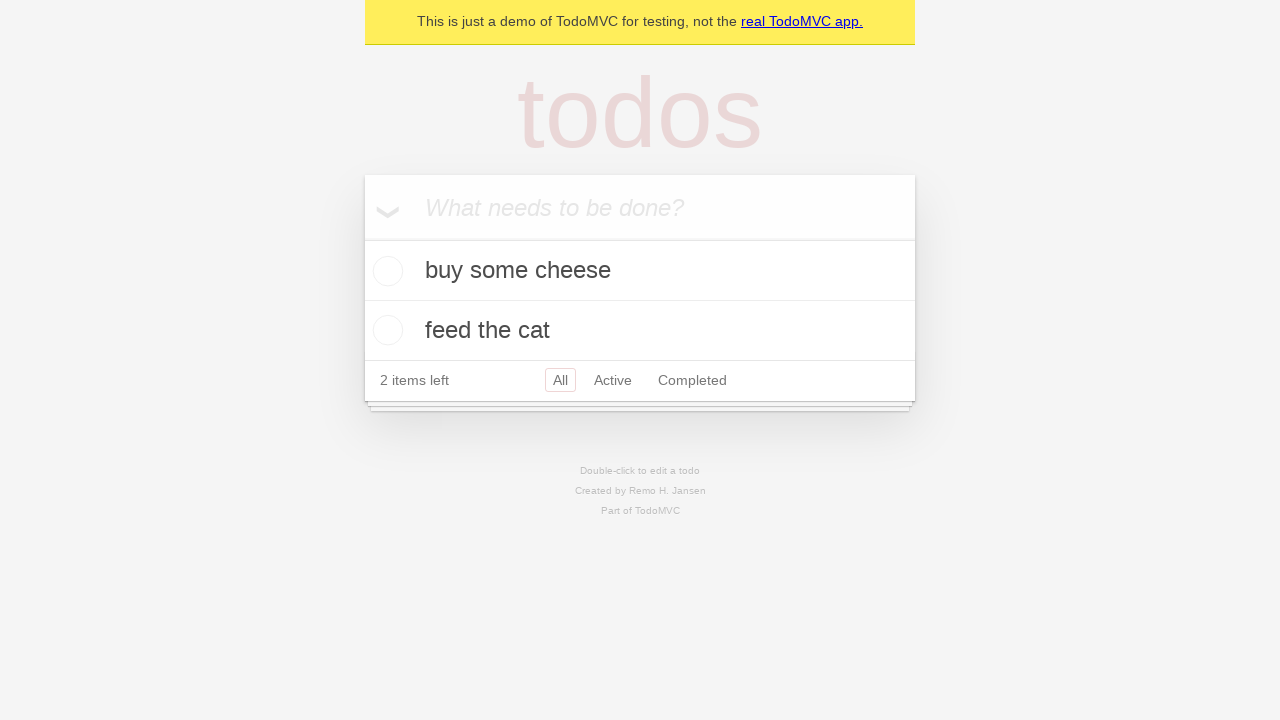

Filled todo input with 'book a doctors appointment' on internal:attr=[placeholder="What needs to be done?"i]
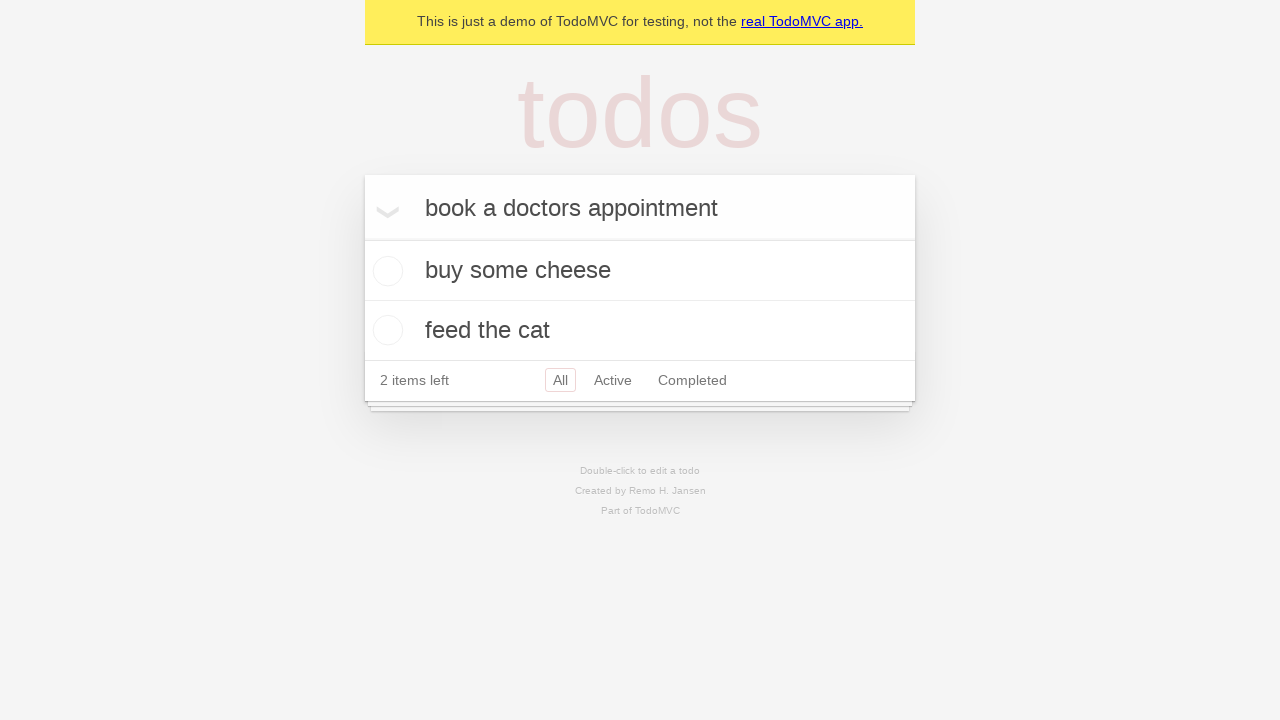

Pressed Enter to create todo 'book a doctors appointment' on internal:attr=[placeholder="What needs to be done?"i]
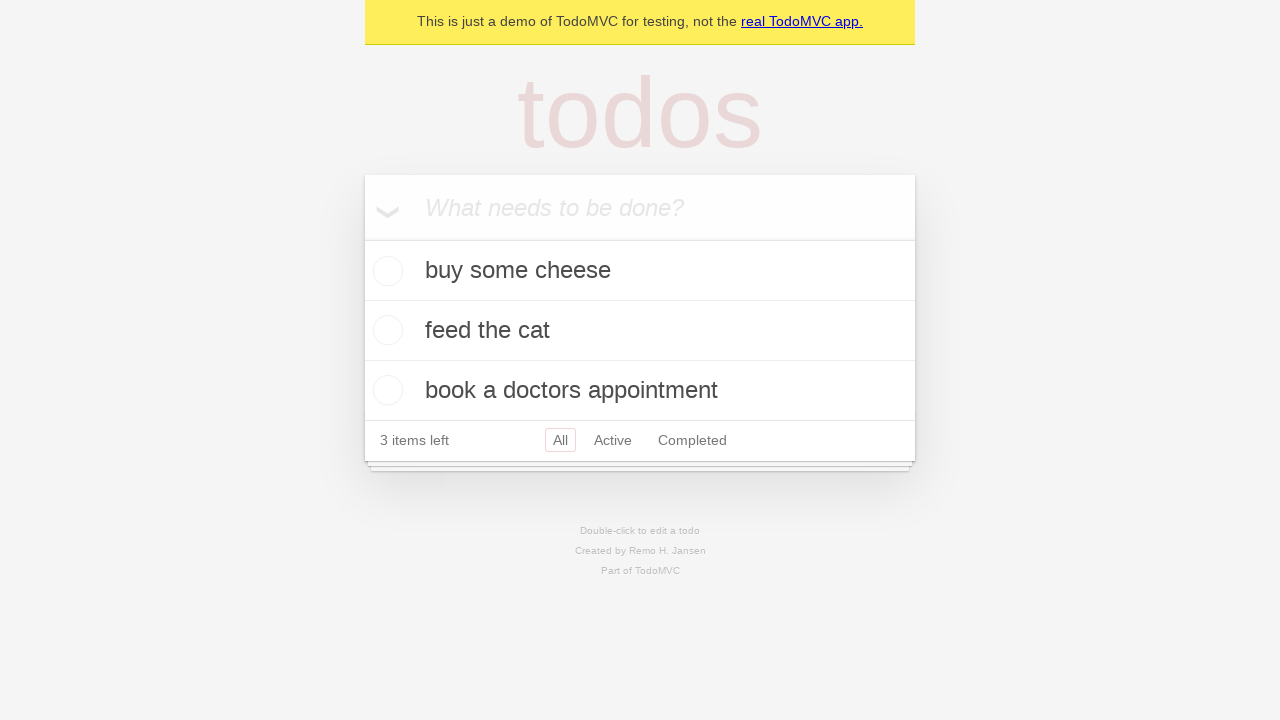

Checked the first todo item as completed at (385, 271) on .todo-list li .toggle >> nth=0
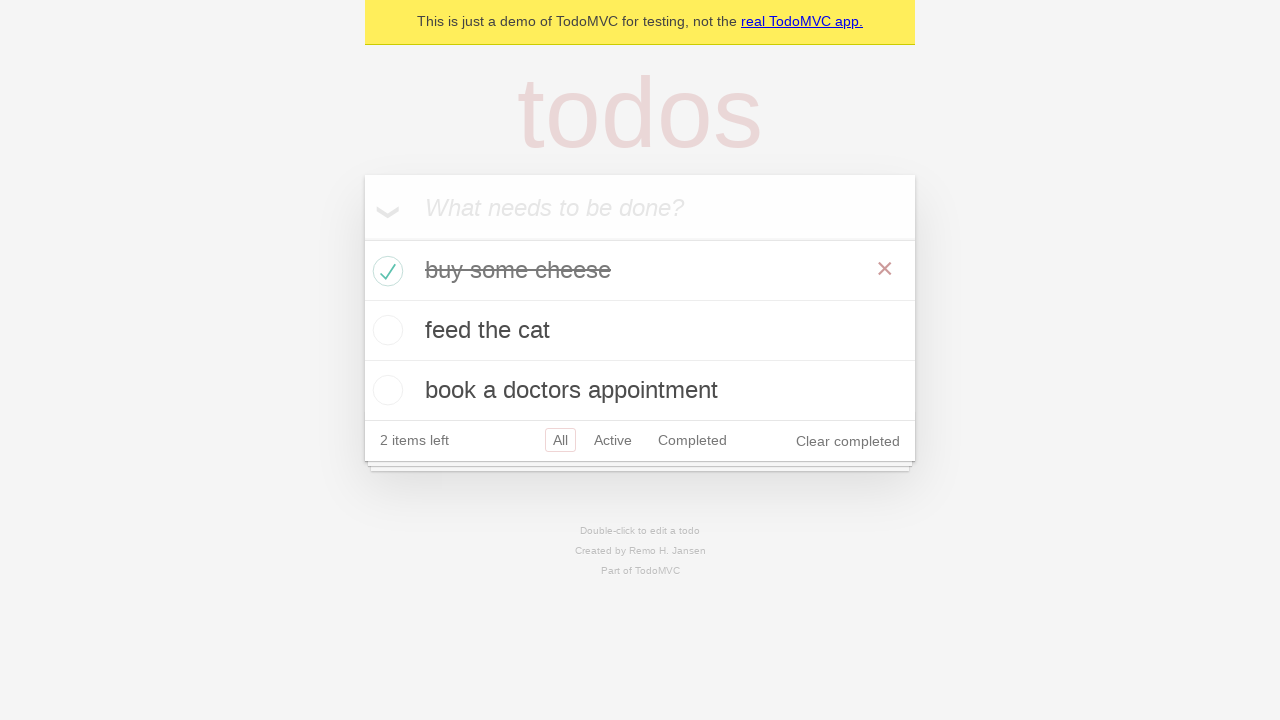

Clicked the 'Clear completed' button to remove completed item at (848, 441) on internal:role=button[name="Clear completed"i]
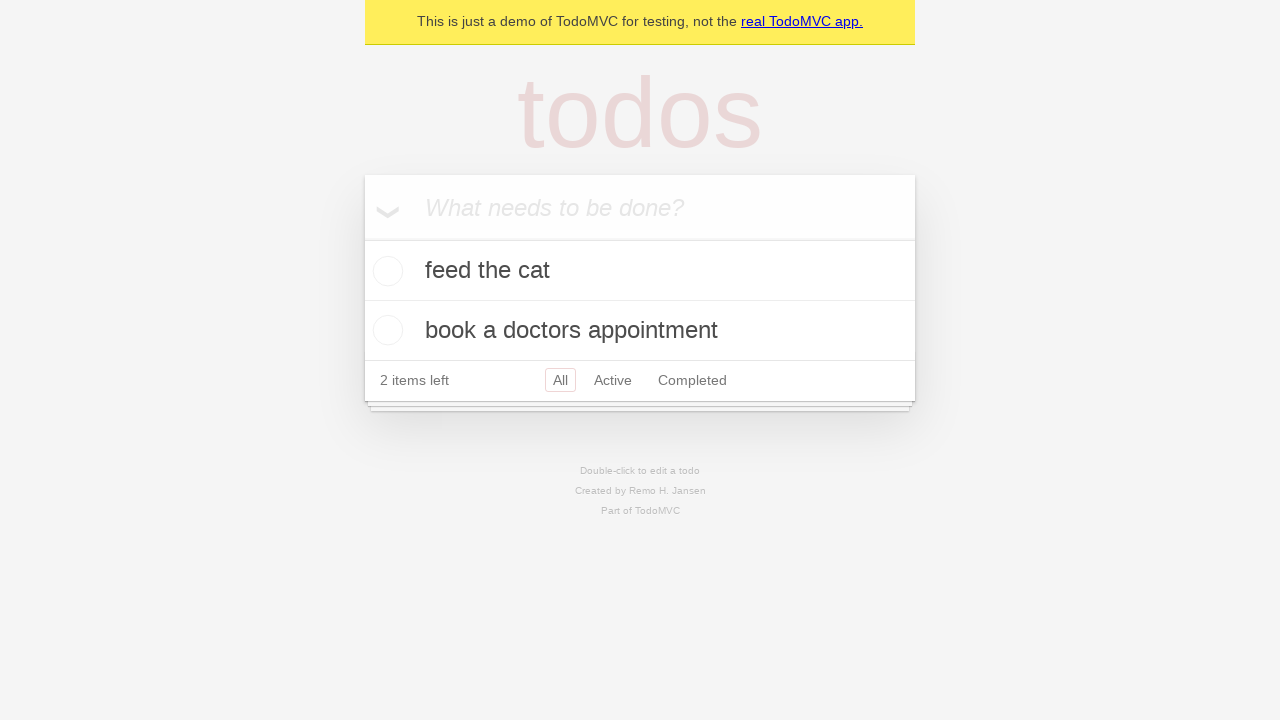

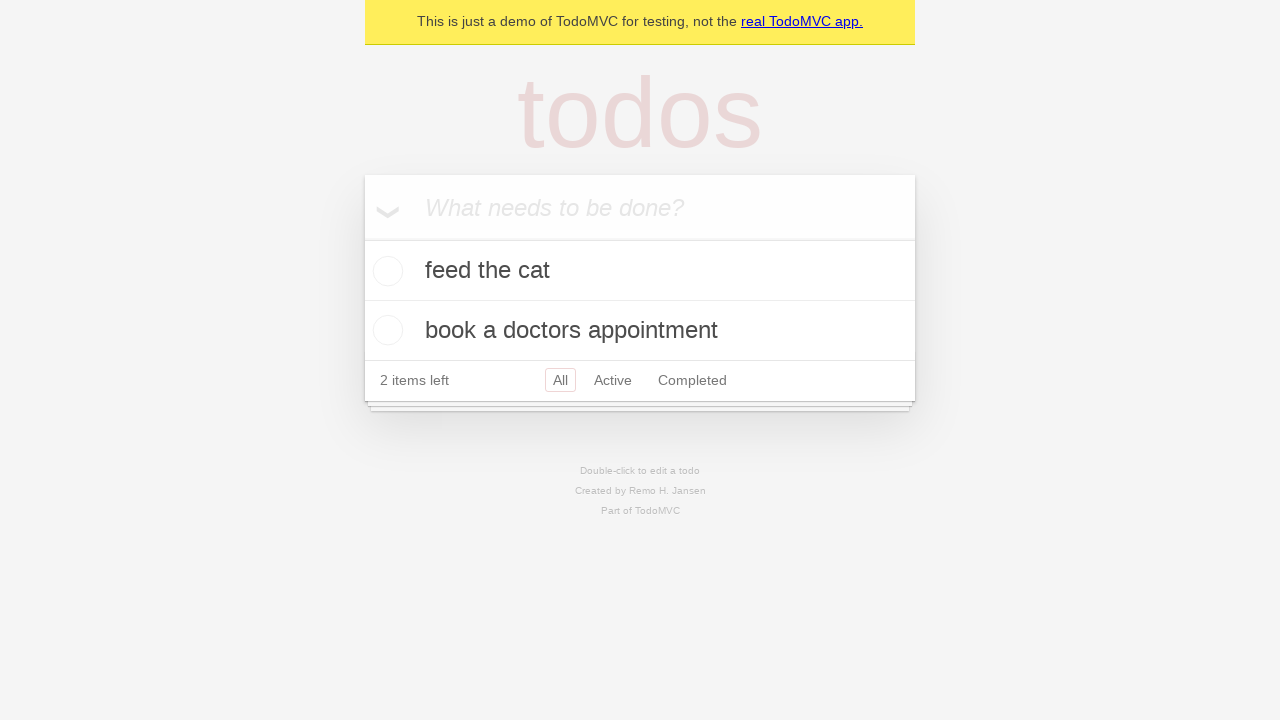